Tests opening multiple browser windows by clicking on tabs and buttons, then switching between the opened windows to verify window handling functionality

Starting URL: https://demo.automationtesting.in/Windows.html

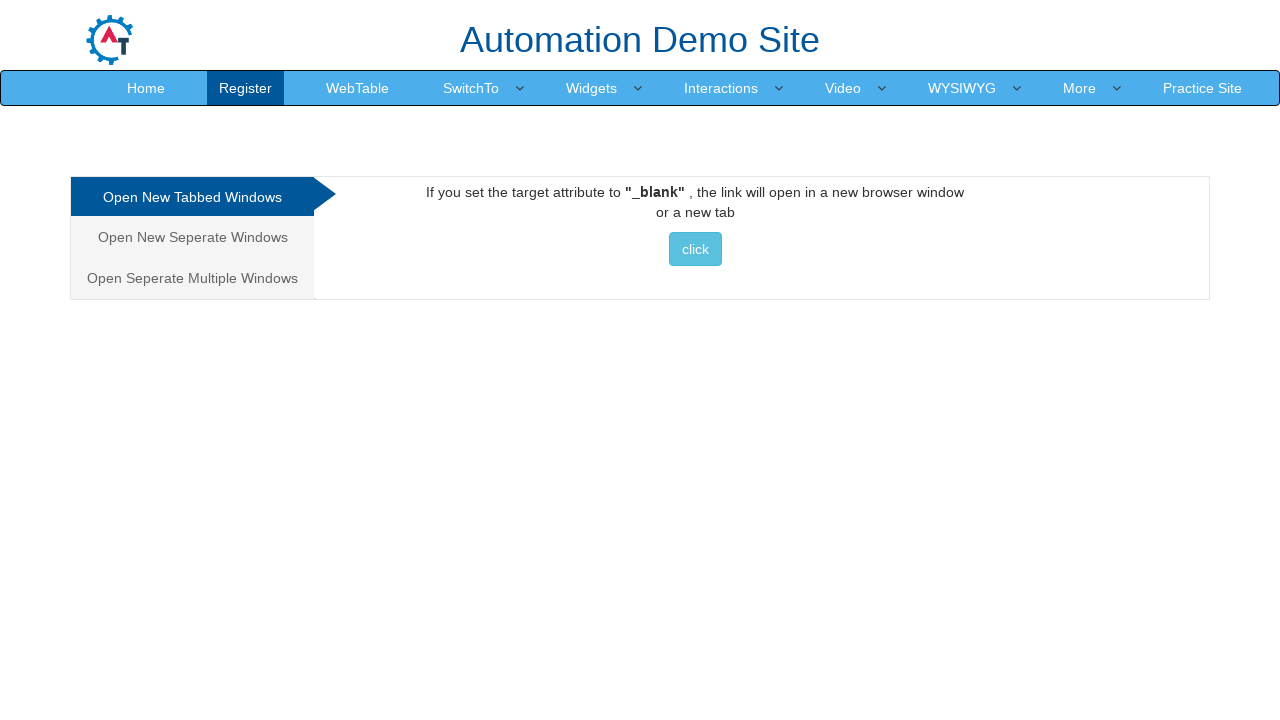

Clicked on 'Open Separate Multiple Windows' tab at (192, 278) on xpath=//a[normalize-space()='Open Seperate Multiple Windows']
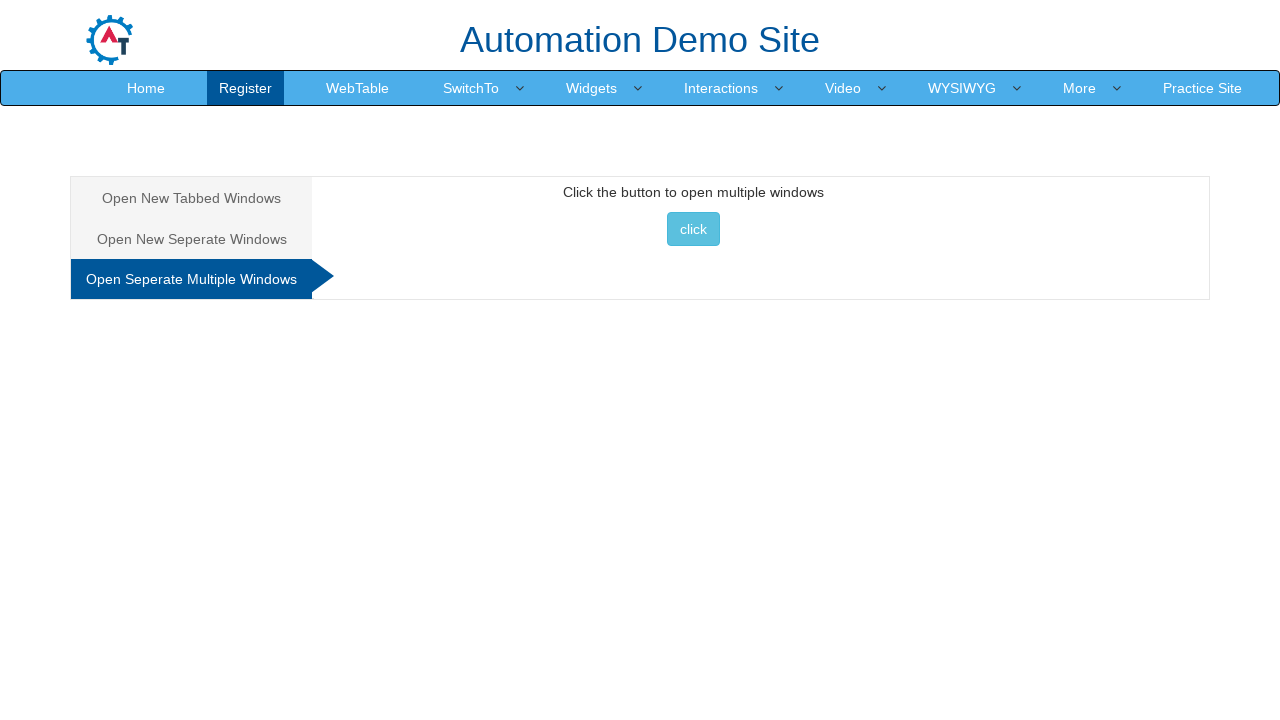

Clicked button to open multiple windows at (693, 229) on xpath=//button[@onclick='multiwindow()']
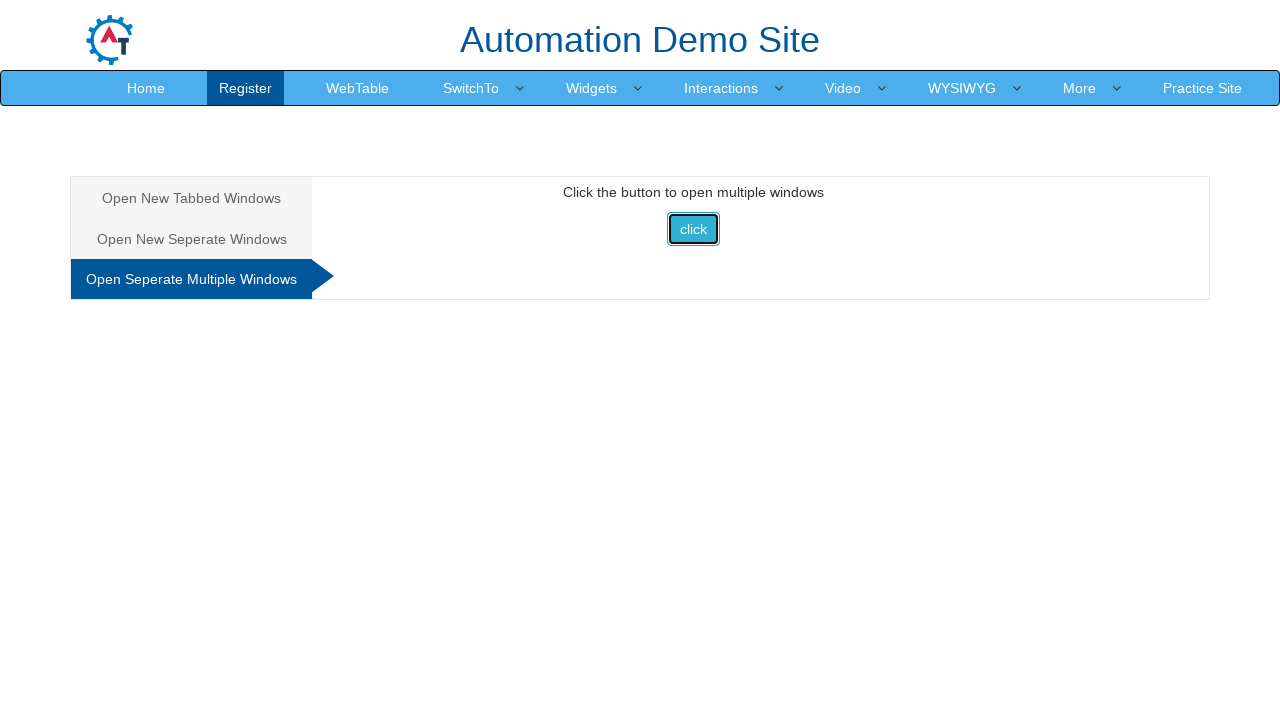

Captured new child window
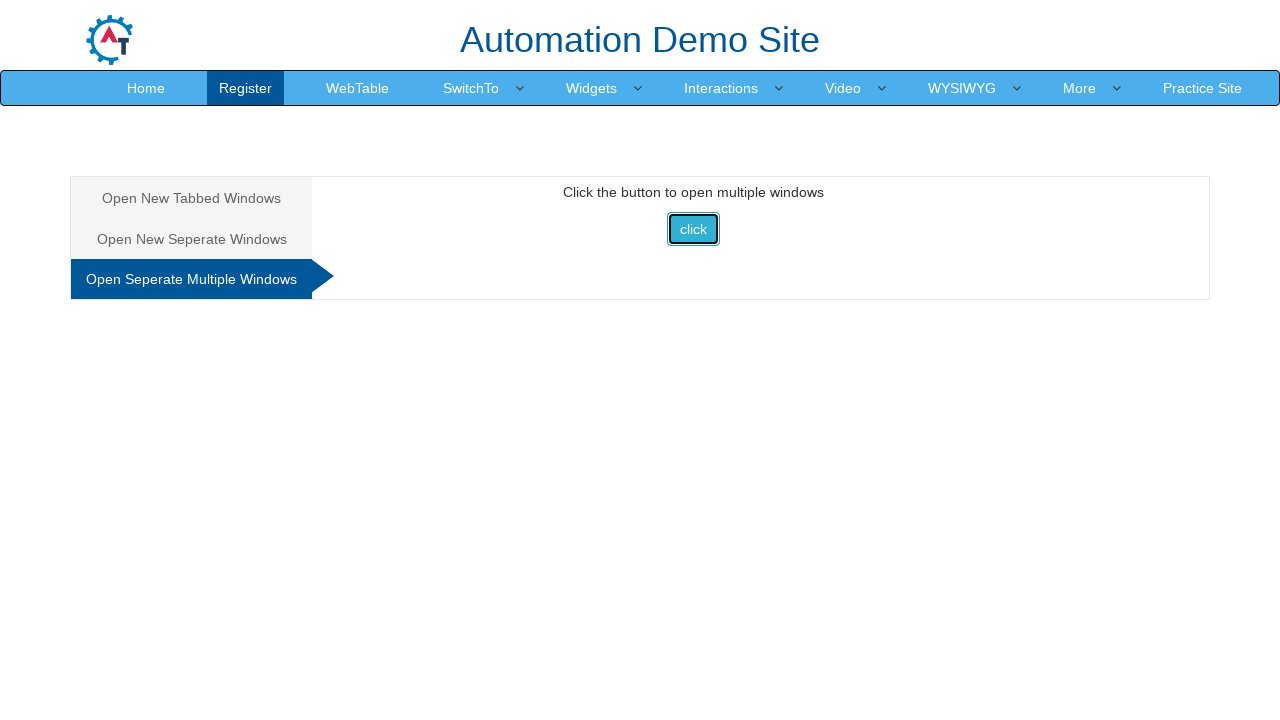

Child window fully loaded
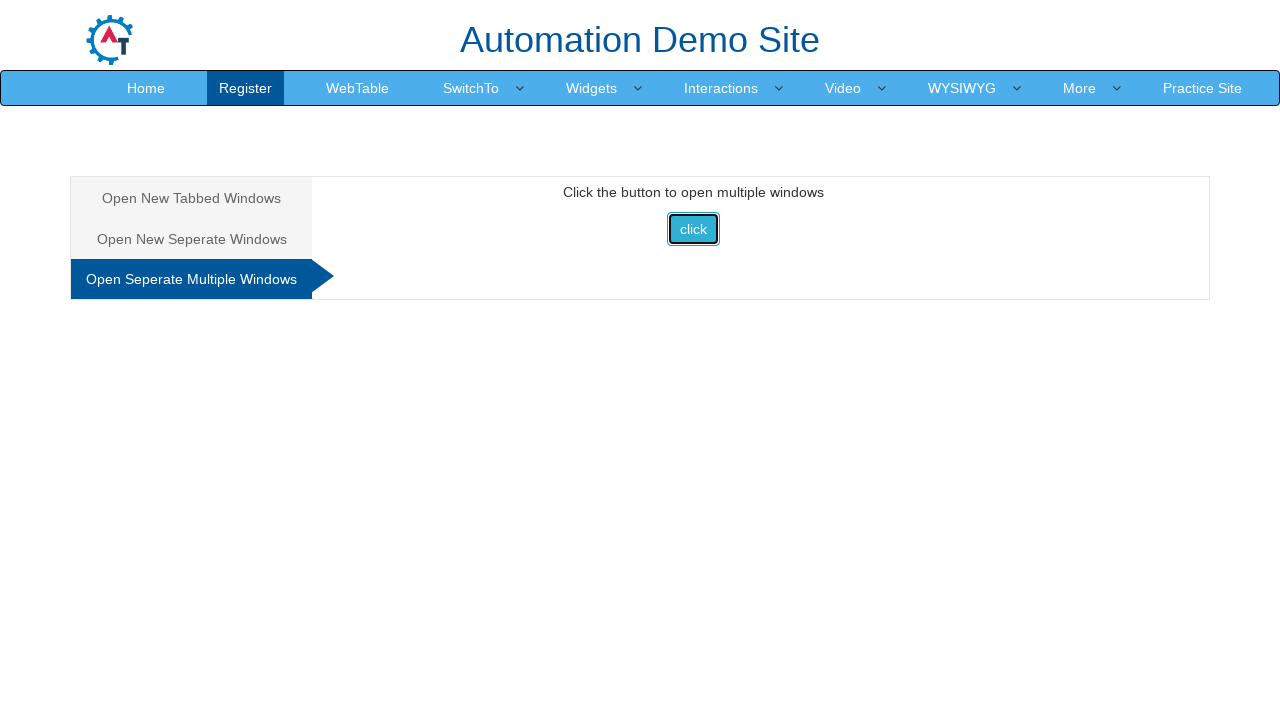

Child window title retrieved: Selenium
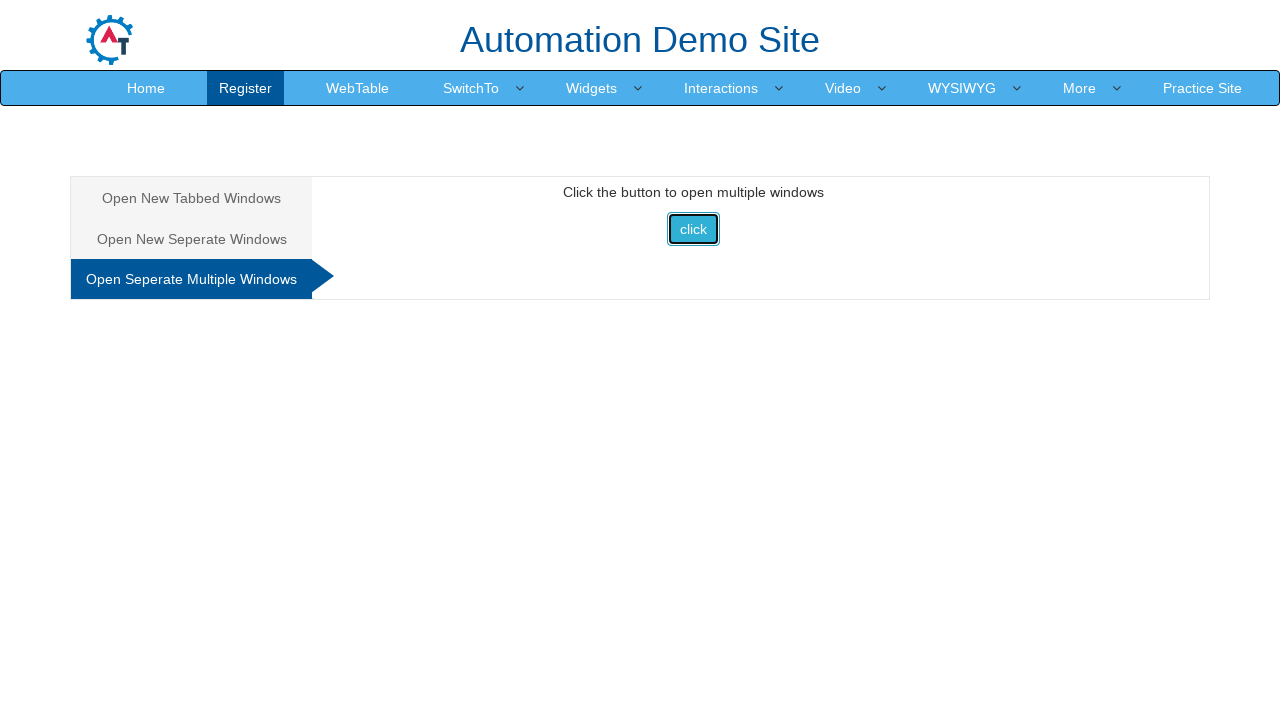

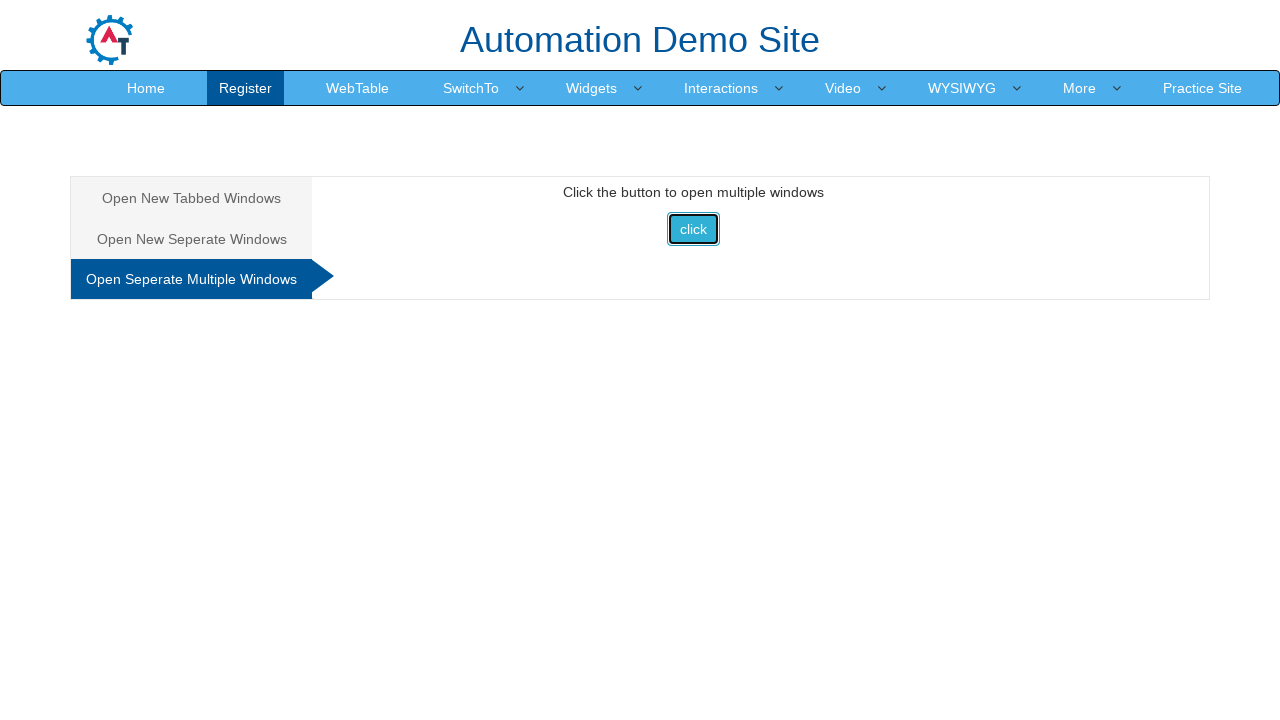